Tests JavaScript confirmation dialog by clicking the JS Confirm button, accepting the confirmation, and verifying the result shows "Ok" was clicked

Starting URL: https://the-internet.herokuapp.com/javascript_alerts

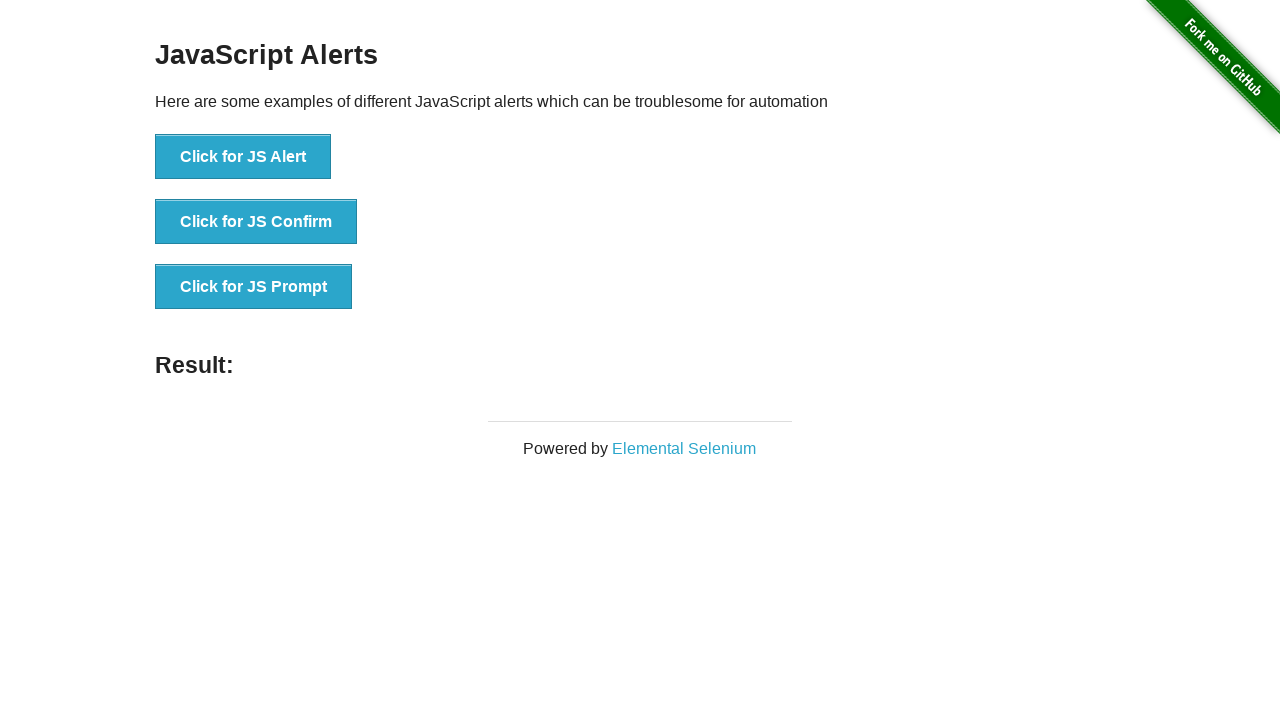

Set up dialog handler to accept confirmation dialogs
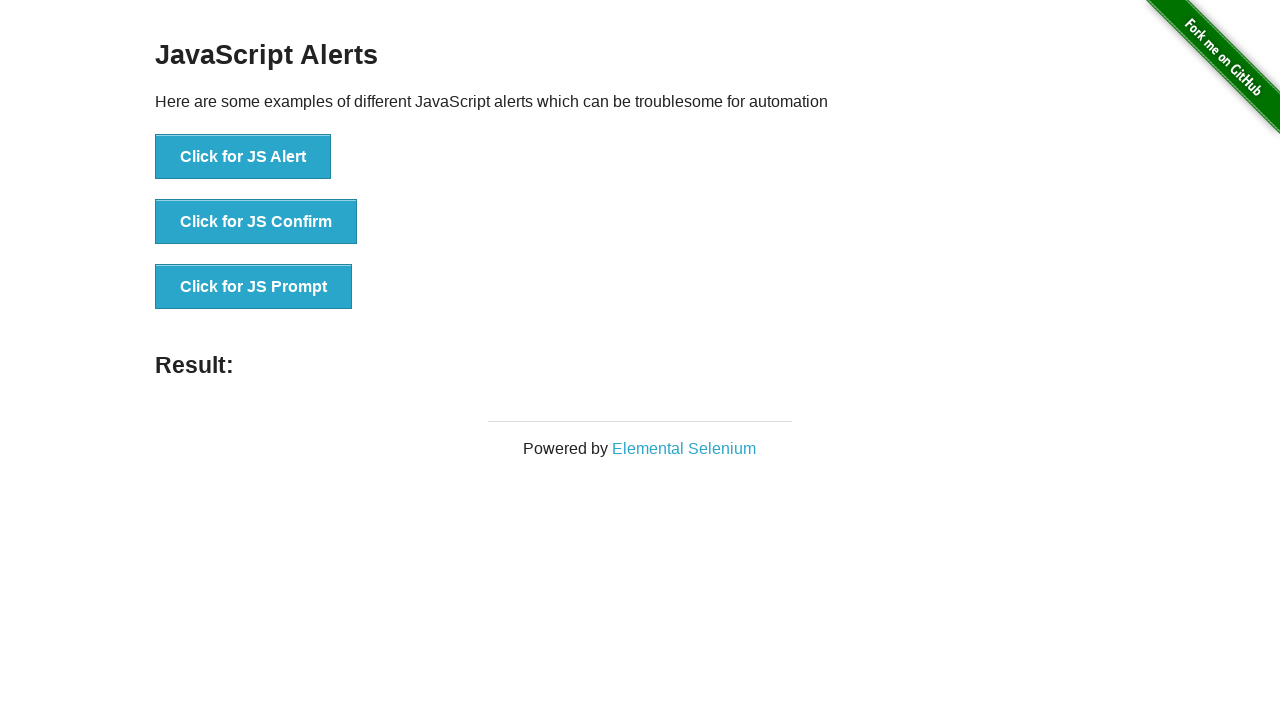

Clicked the JS Confirm button at (256, 222) on button[onclick='jsConfirm()']
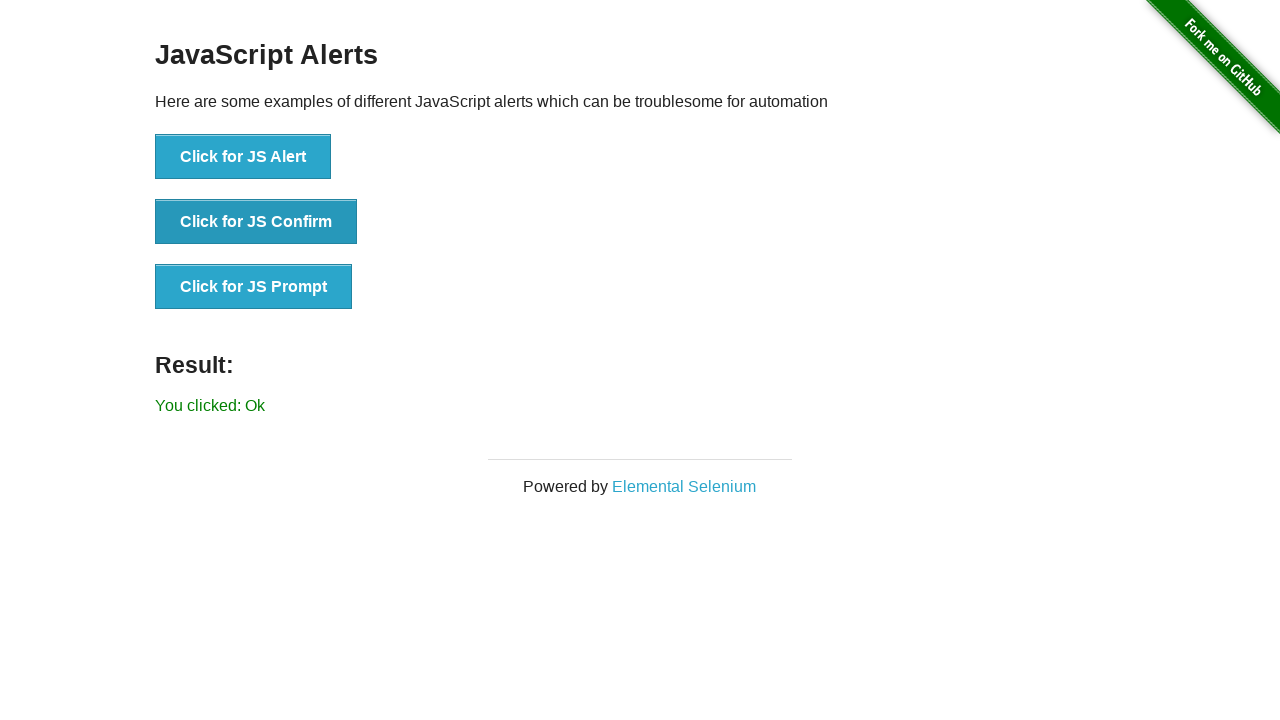

Result element appeared after confirming the dialog
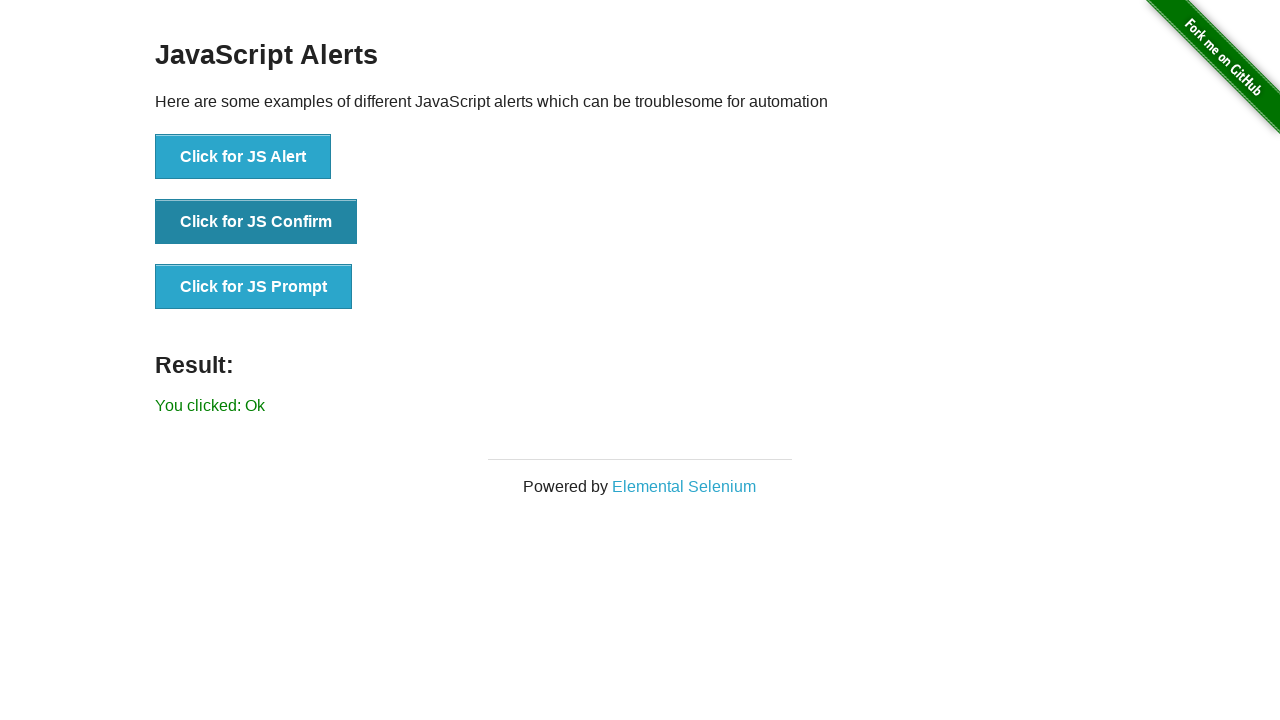

Retrieved result text: 'You clicked: Ok'
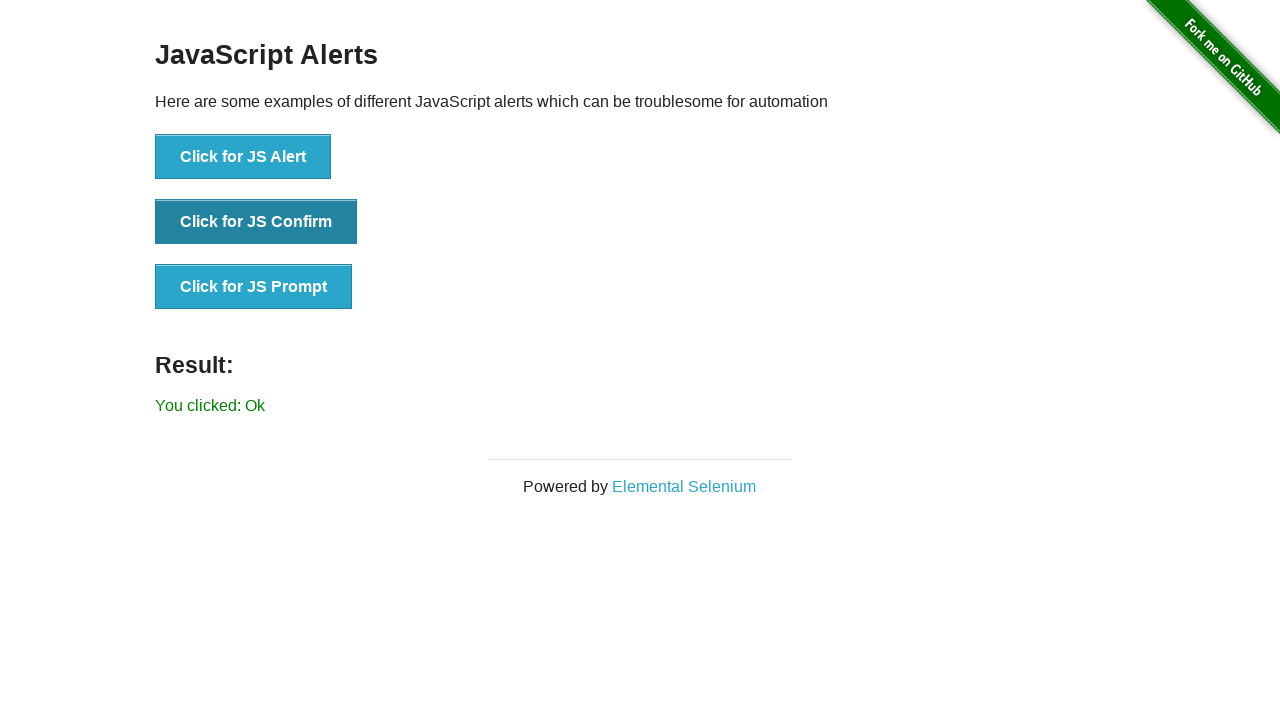

Assertion passed: Result text is 'You clicked: Ok'
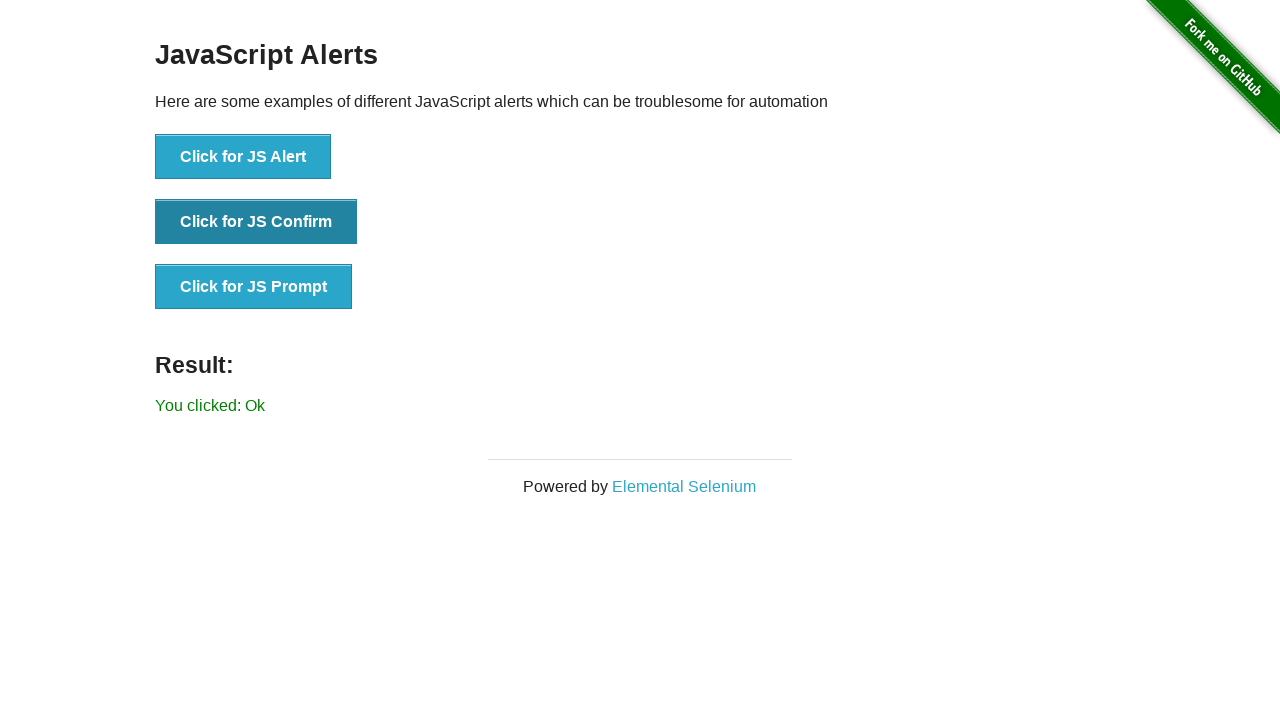

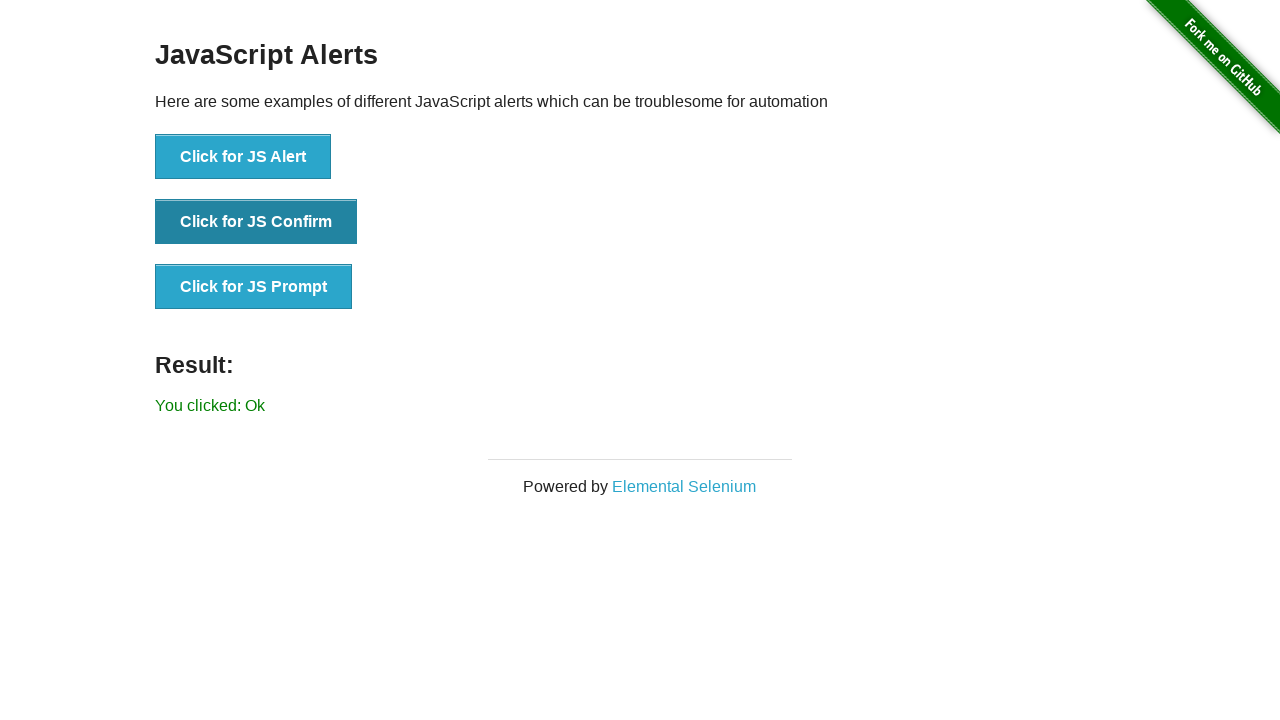